Tests hover functionality on the first figure element and verifies the user name appears

Starting URL: https://the-internet.herokuapp.com/hovers

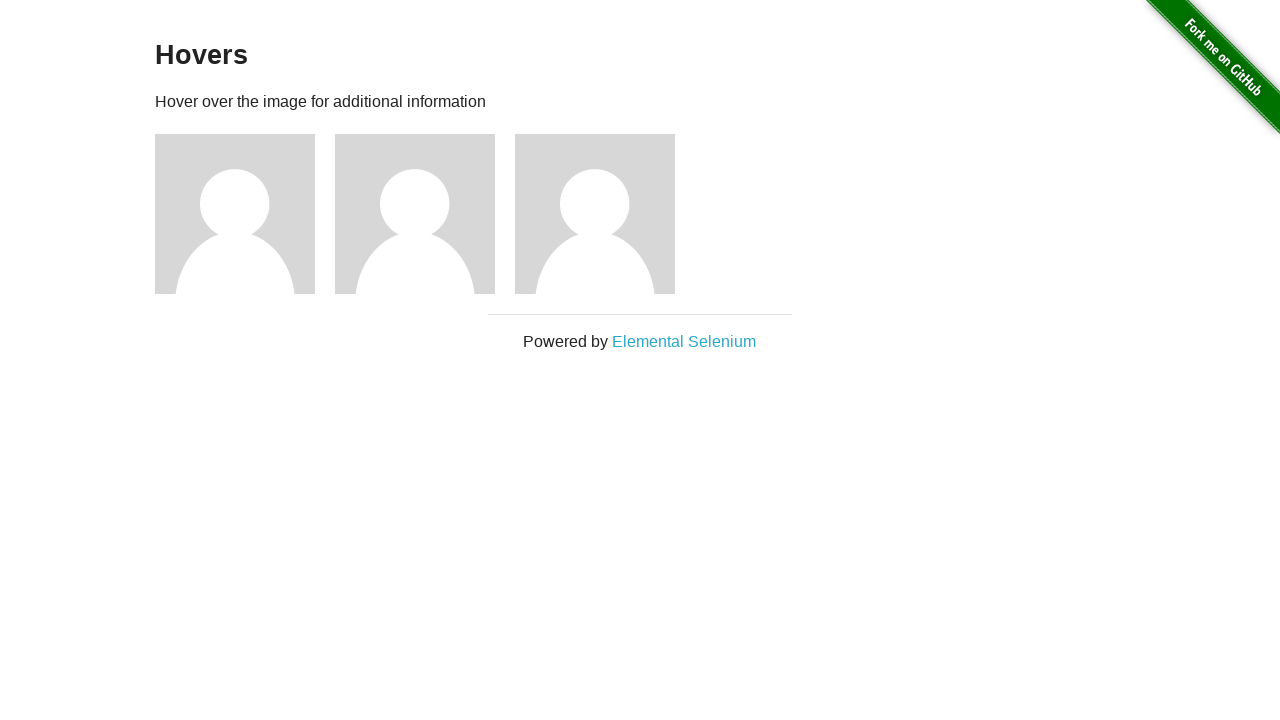

Hovered over the first figure image at (235, 214) on .figure:nth-child(3) img
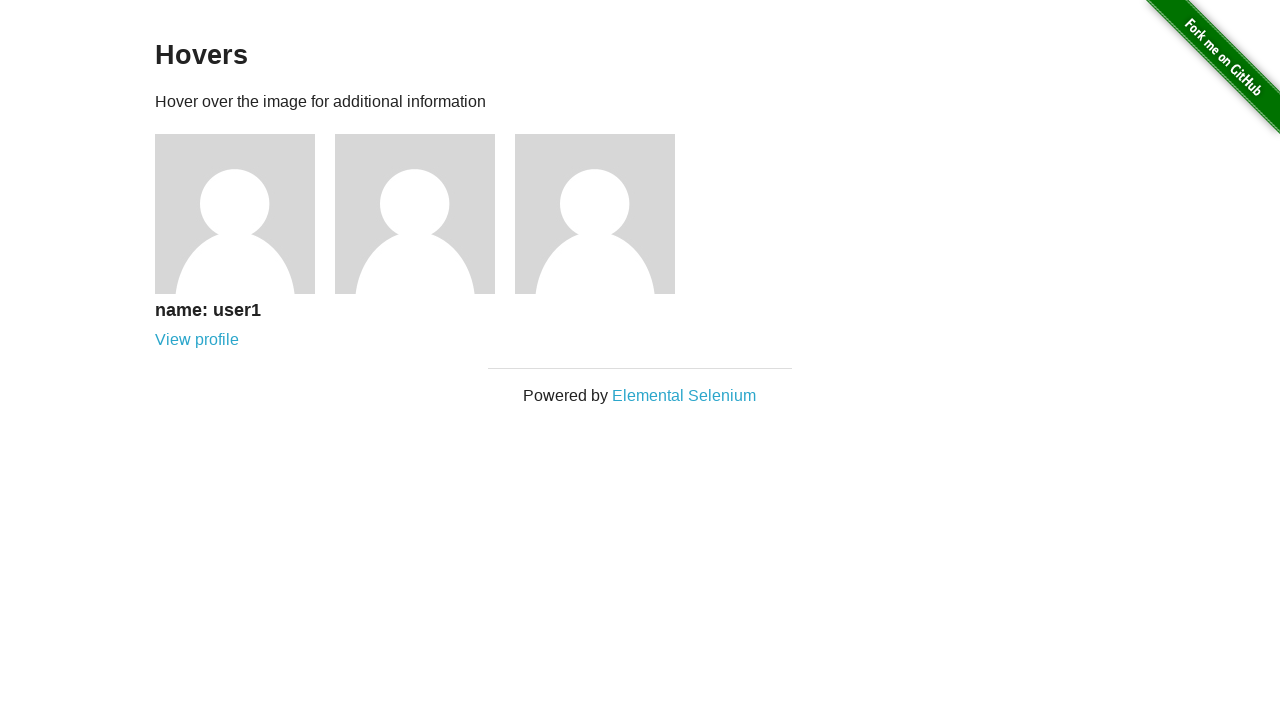

Figure caption appeared and is visible
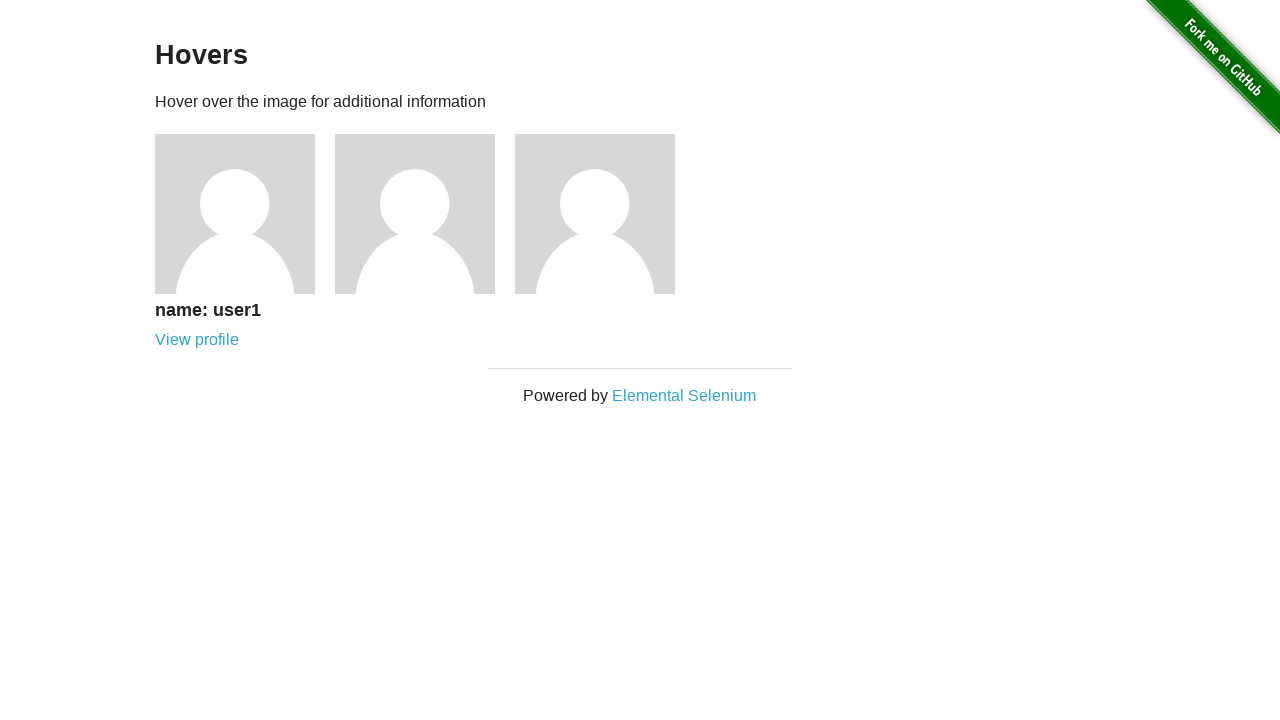

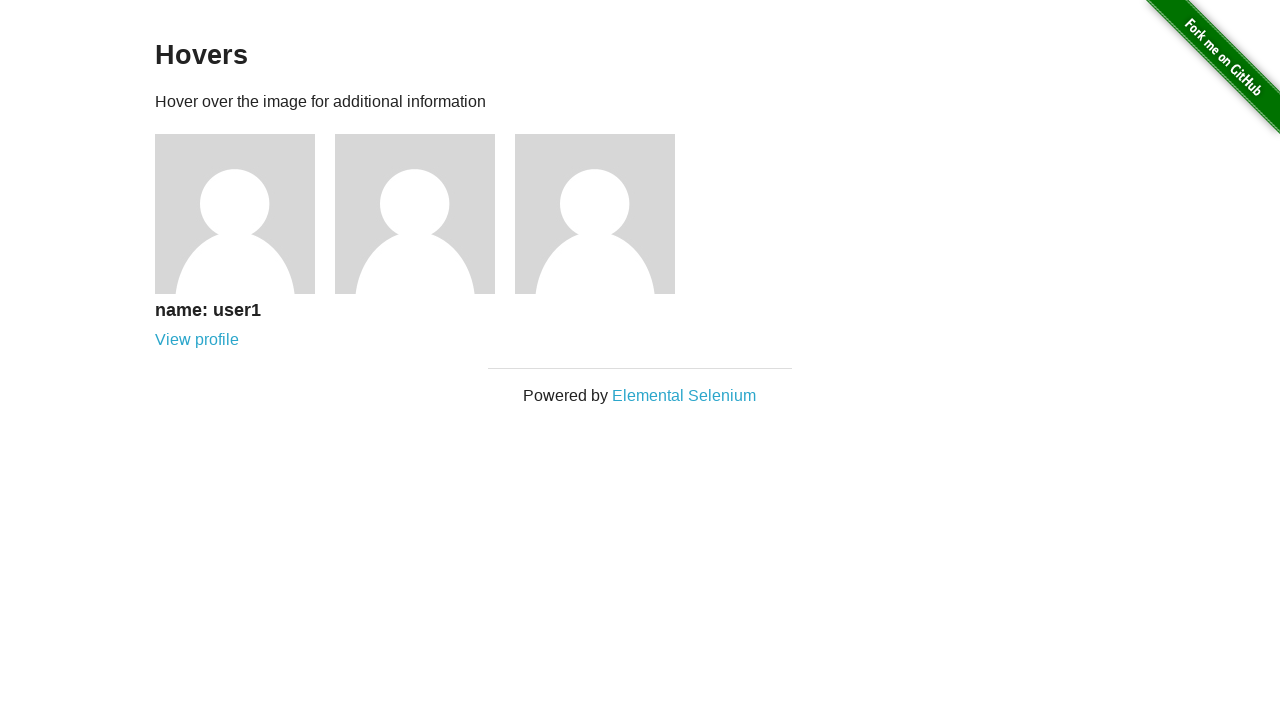